Tests opening a product in a new tab using Ctrl+Click, adding it to cart, continuing shopping, closing the tab, switching back to the original tab, and verifying the item appears in the shopping cart.

Starting URL: http://testshop.qa-practice.com/

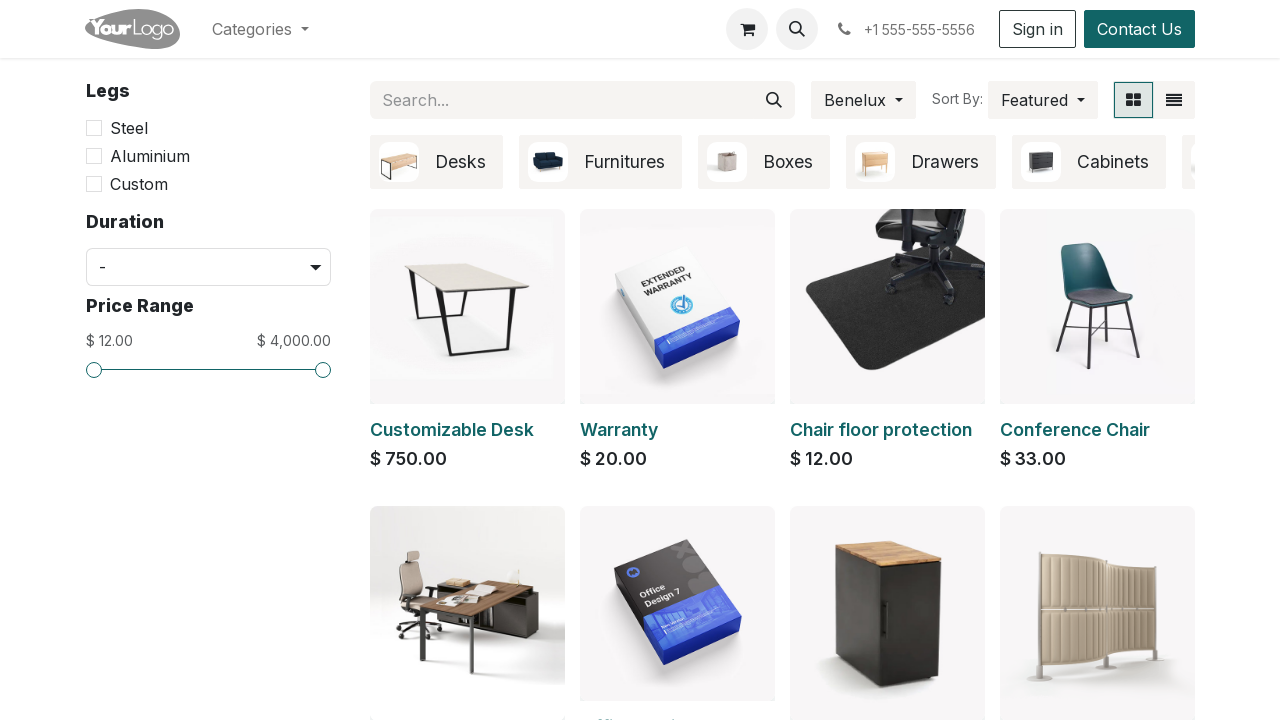

Clicked on 'Customizable Desk' product link with Ctrl to open in new tab at (452, 430) on xpath=//*[text()='Customizable Desk']
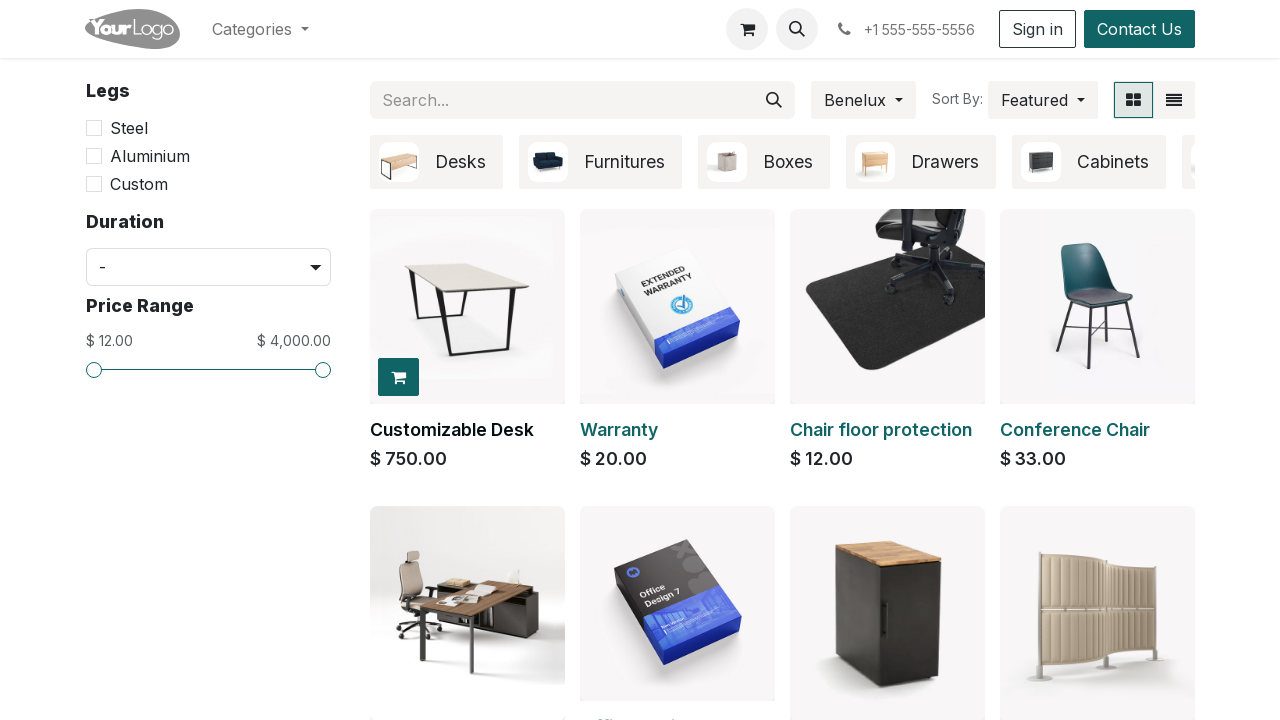

Waited for new tab to open
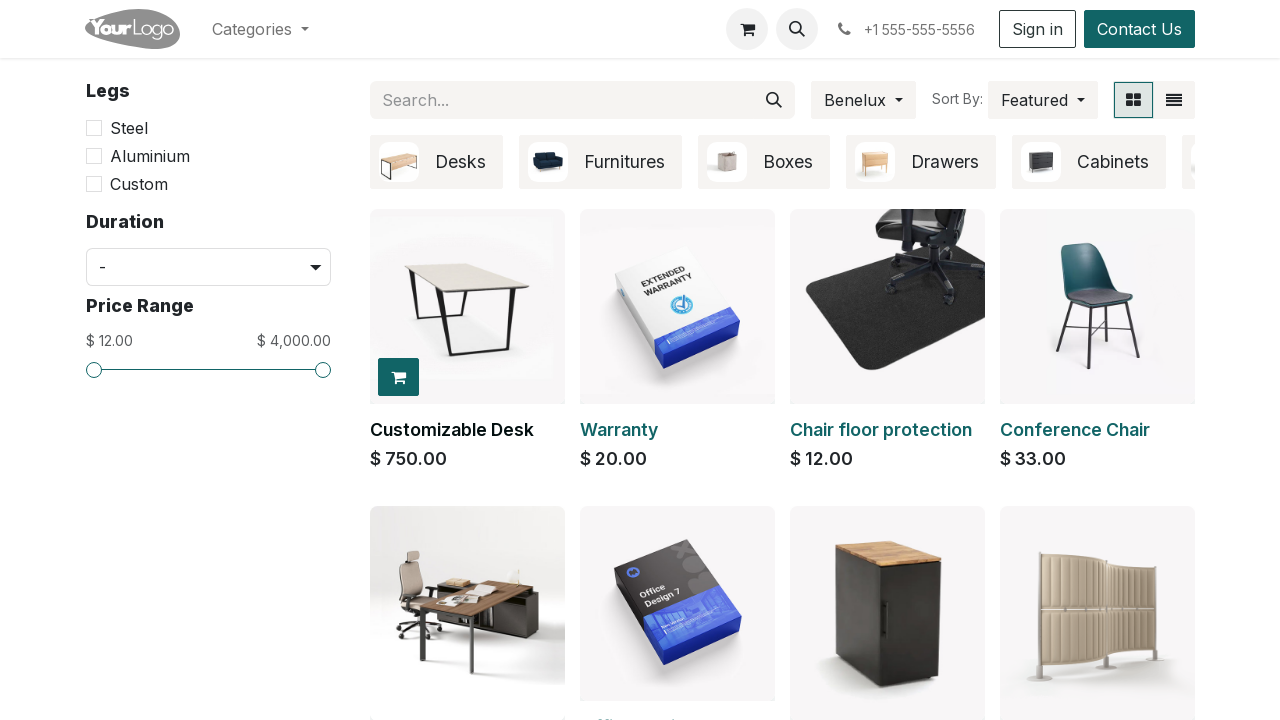

Switched to new product tab
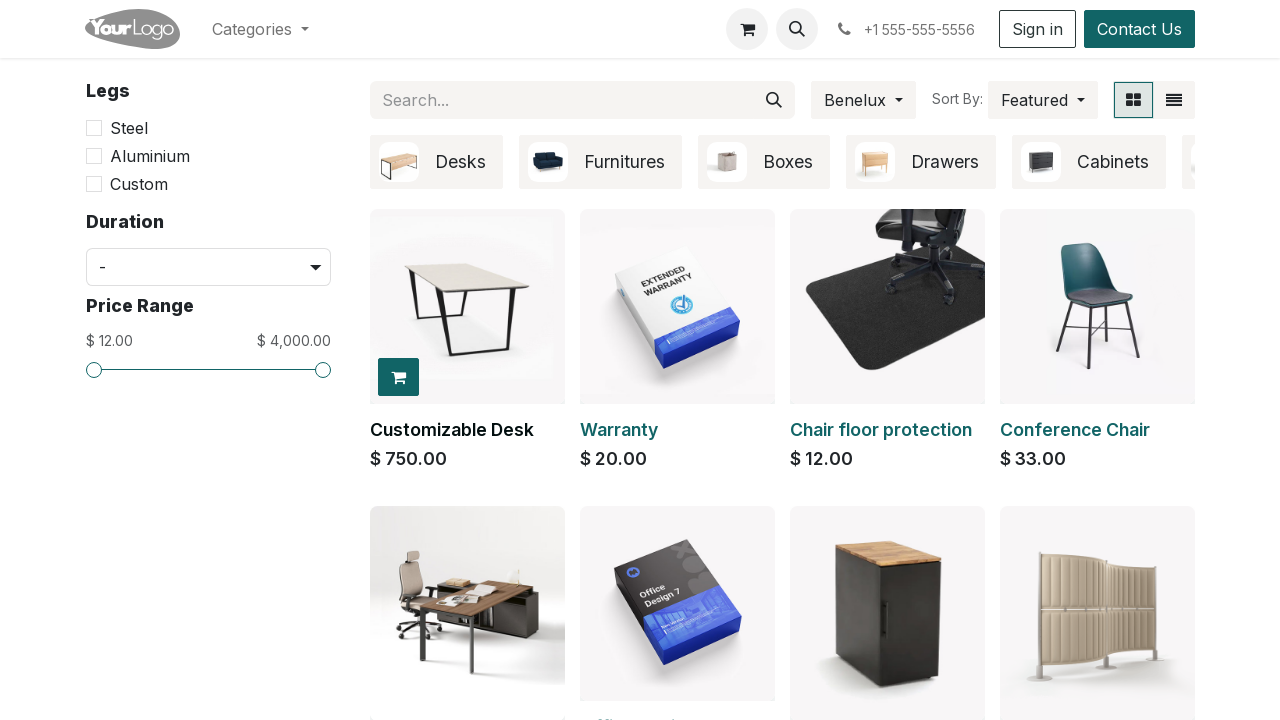

Clicked 'Add to Cart' button in new tab at (858, 493) on #add_to_cart
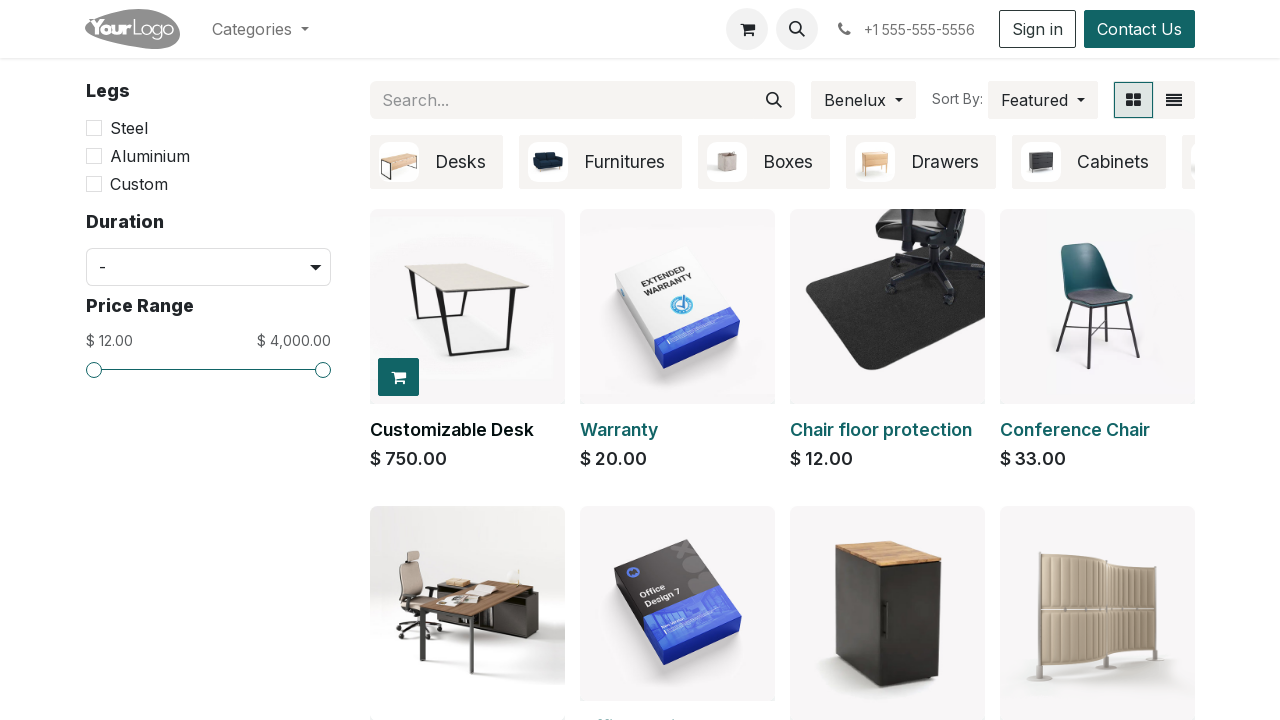

'Continue Shopping' button is now visible
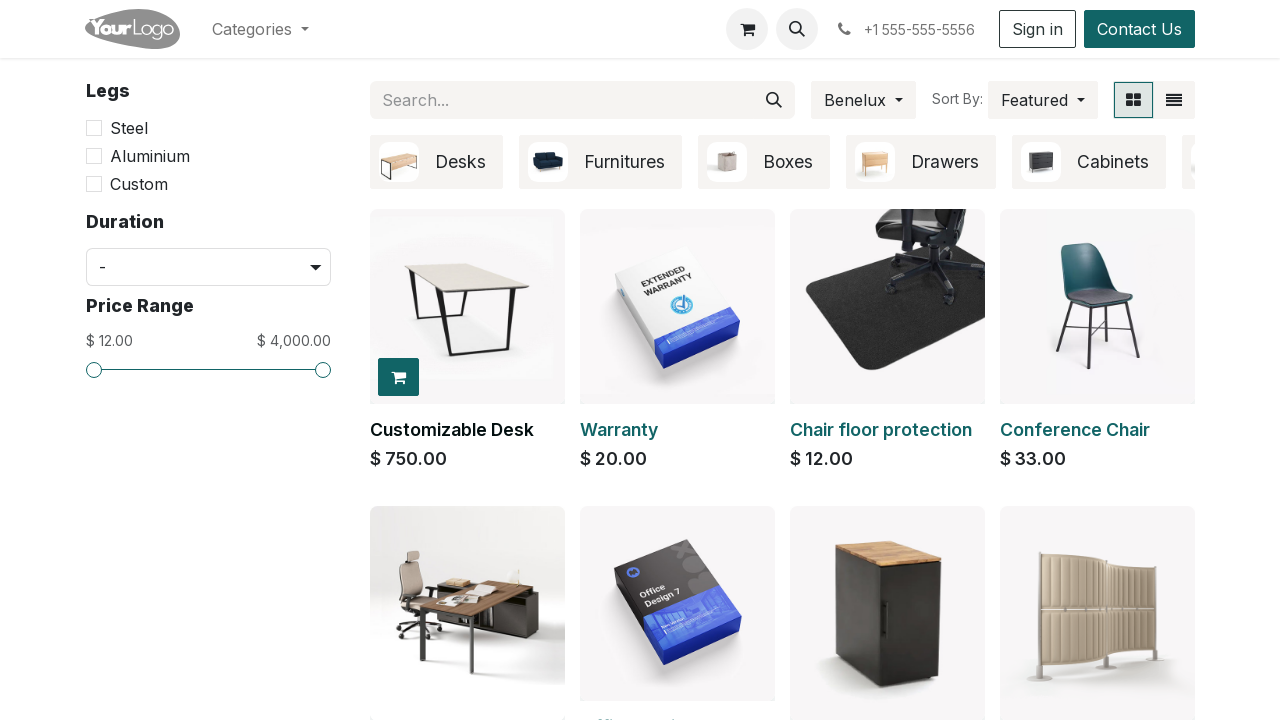

Clicked 'Continue Shopping' button at (253, 656) on xpath=//*[text()='Continue Shopping']
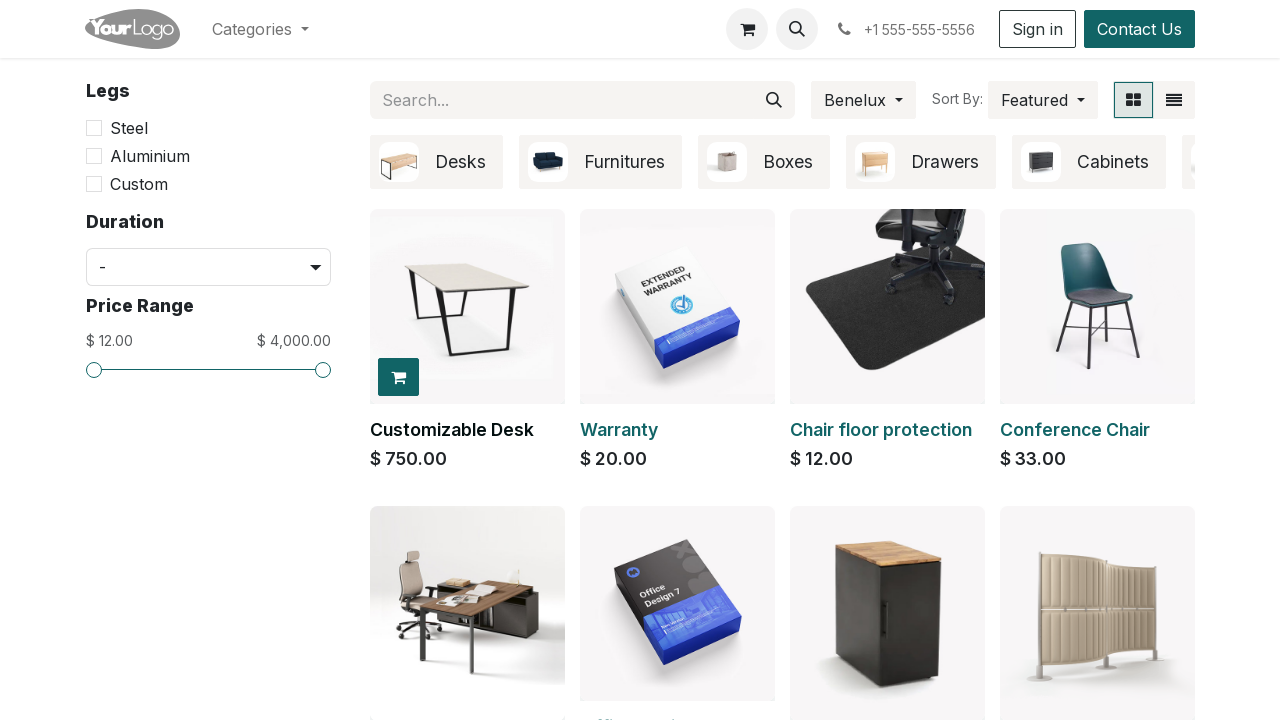

Waited after clicking continue shopping
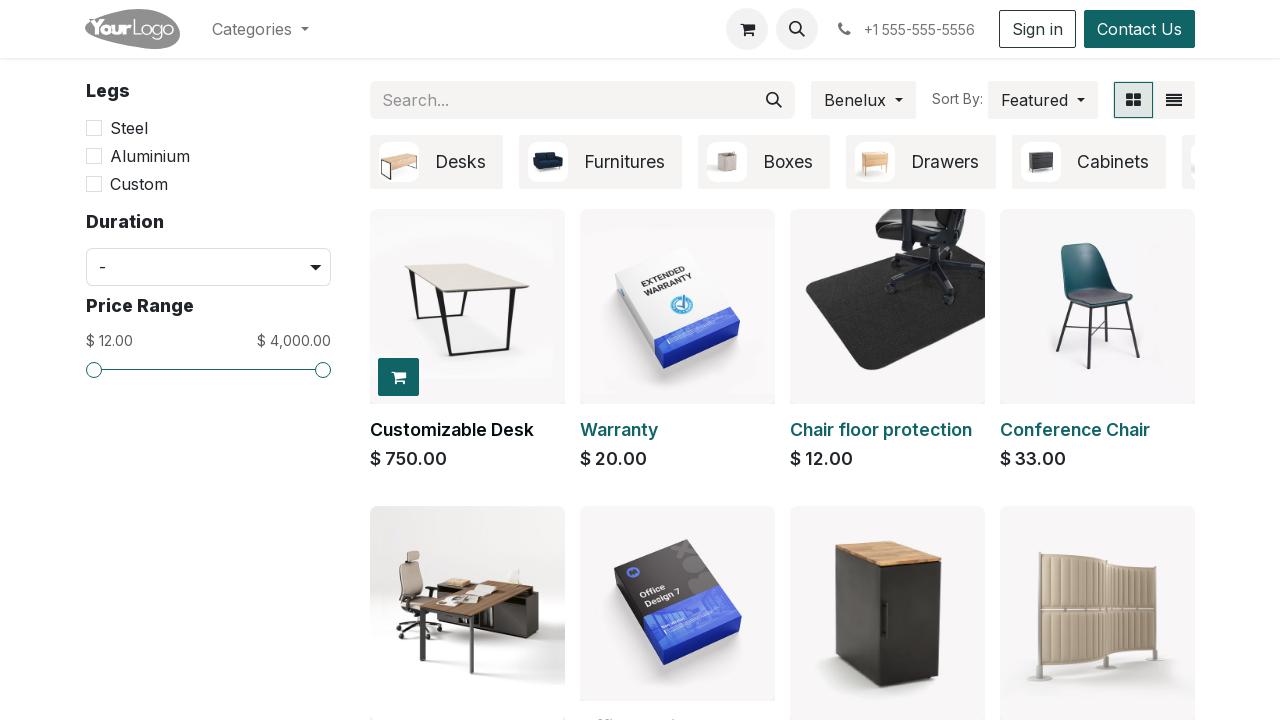

Closed the product tab
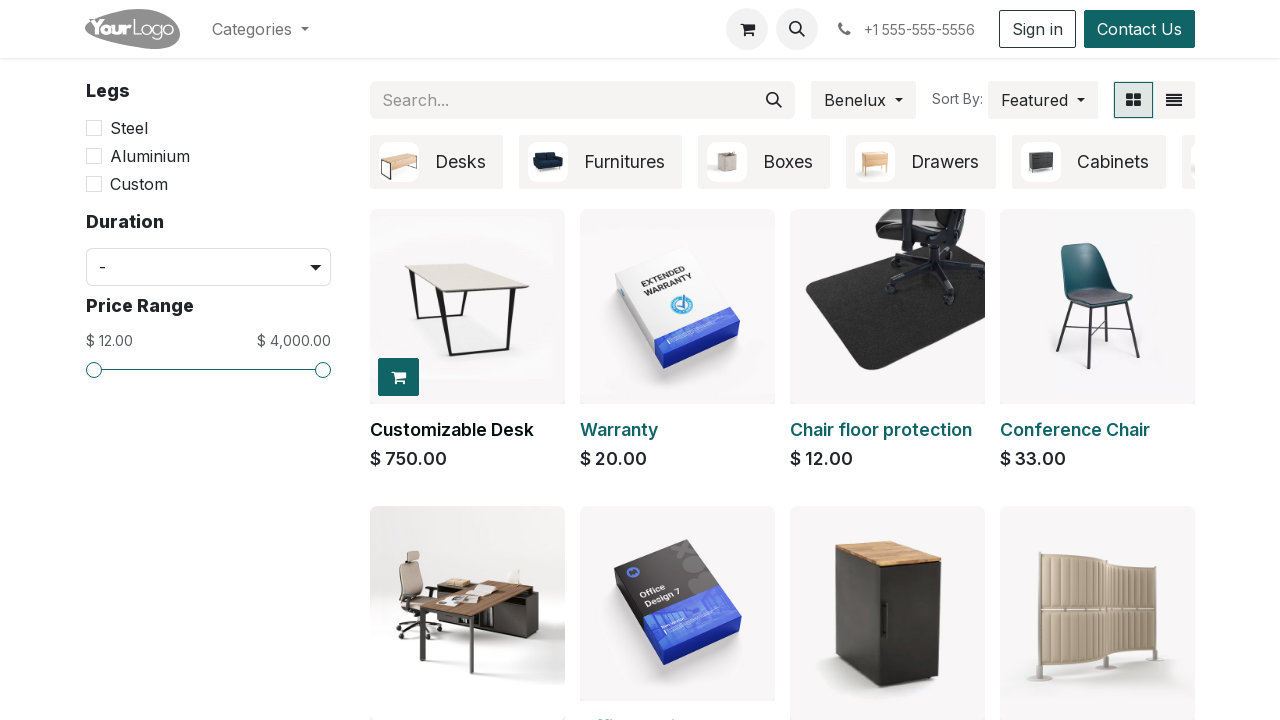

Clicked on shopping cart icon in original tab at (747, 29) on [aria-label='eCommerce cart']
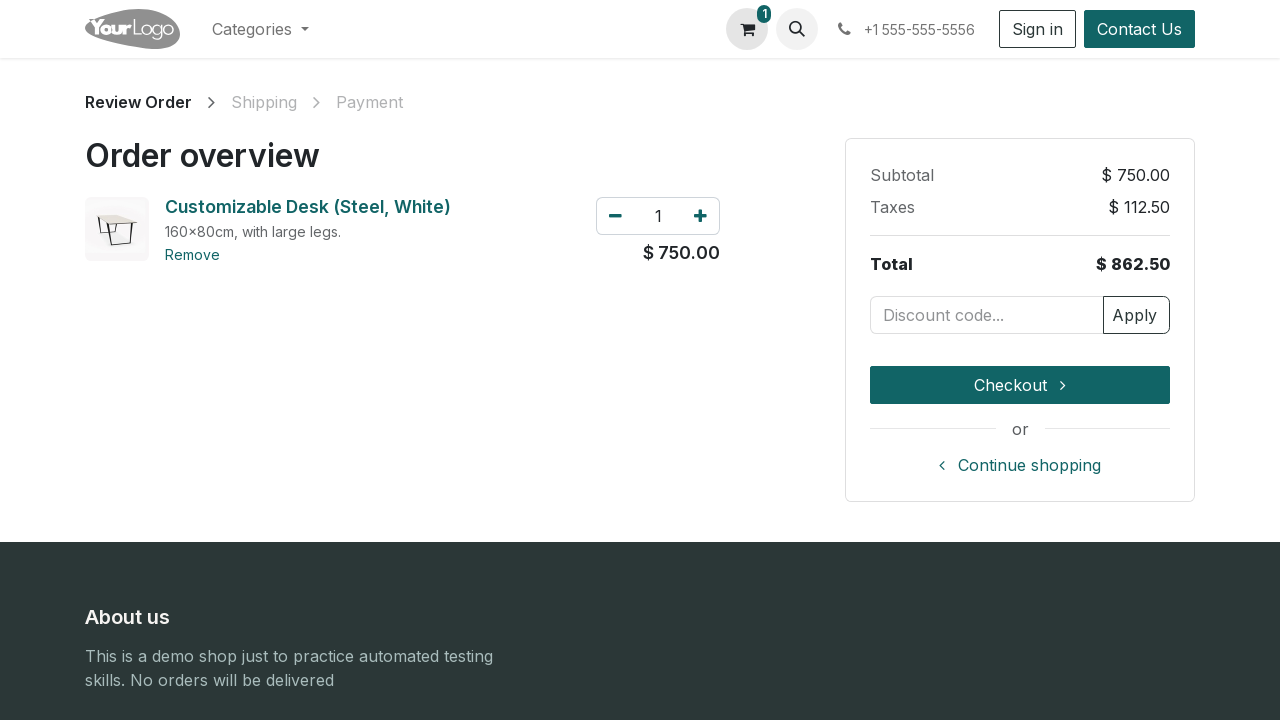

Shopping cart loaded and product item is visible
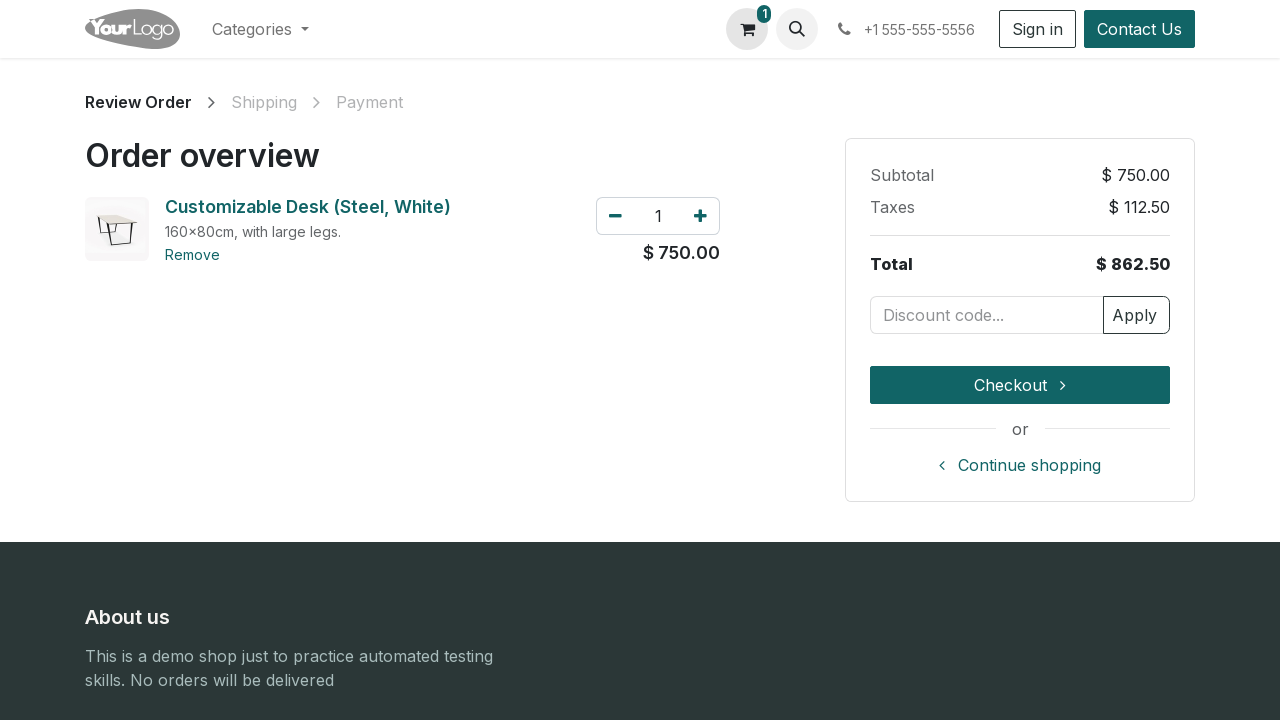

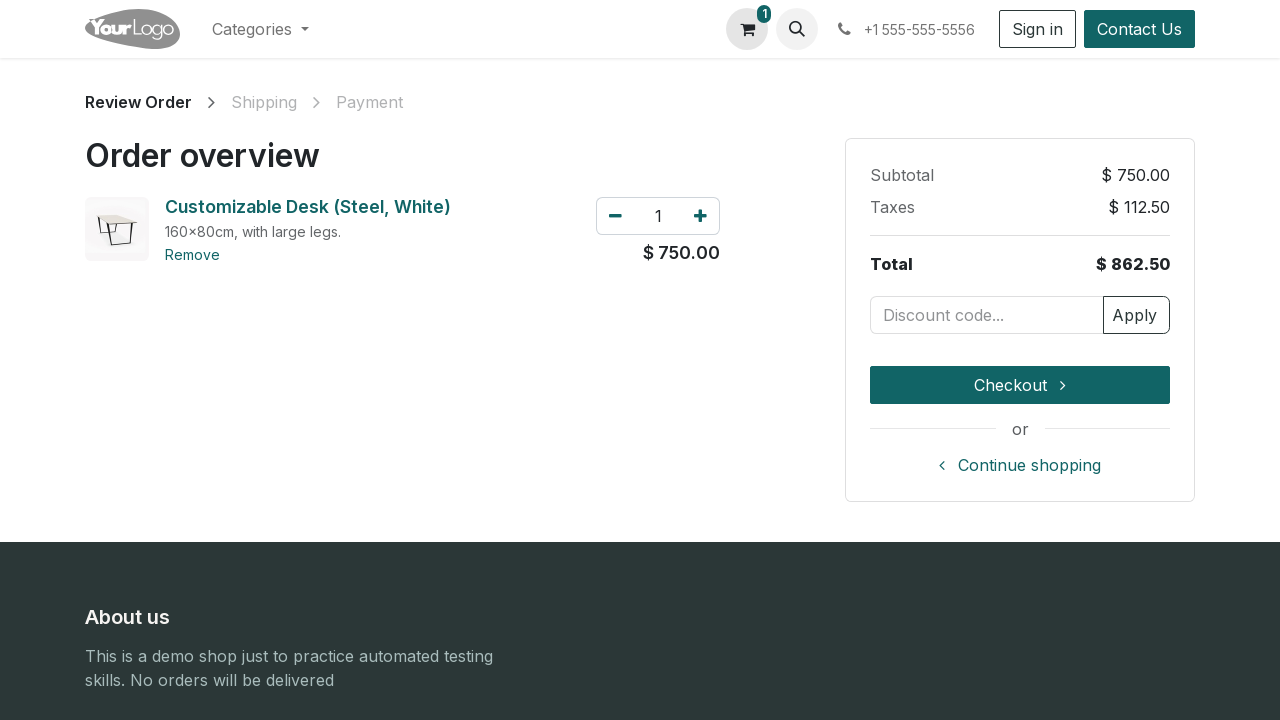